Tests keyboard input by sending the TAB key using keyboard actions and verifying the result text displays the correct key pressed

Starting URL: http://the-internet.herokuapp.com/key_presses

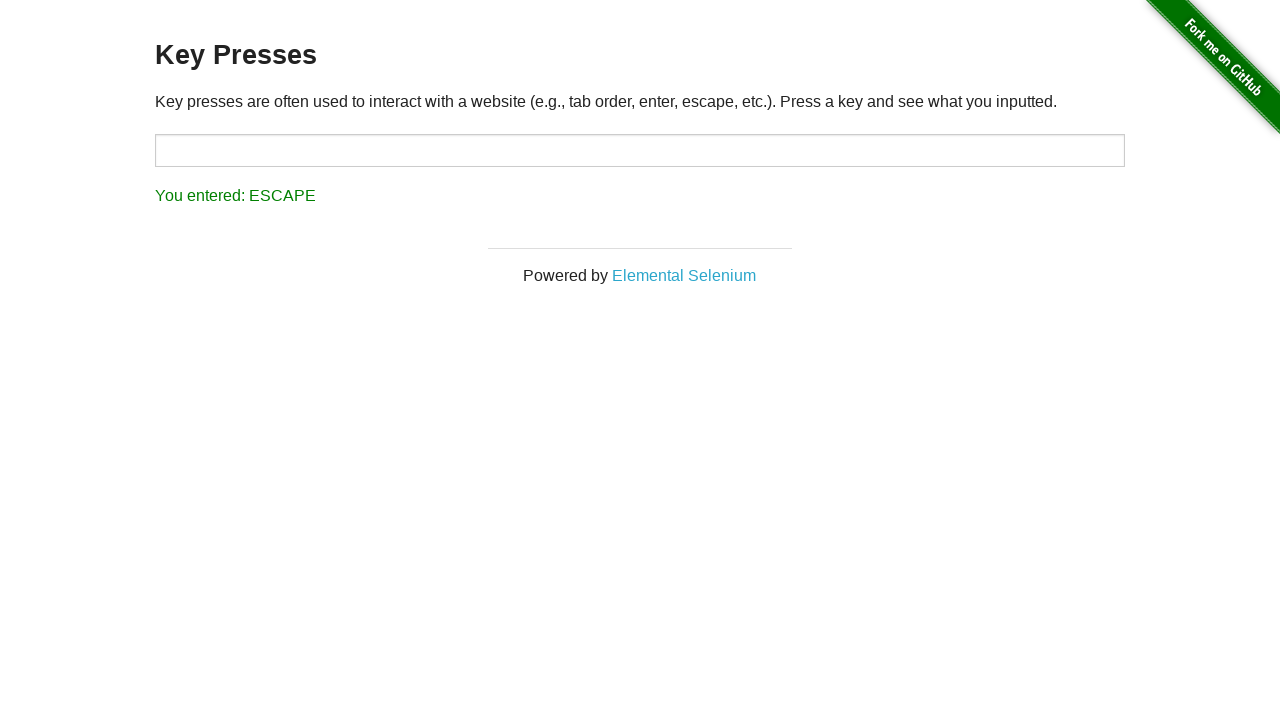

Pressed TAB key using keyboard
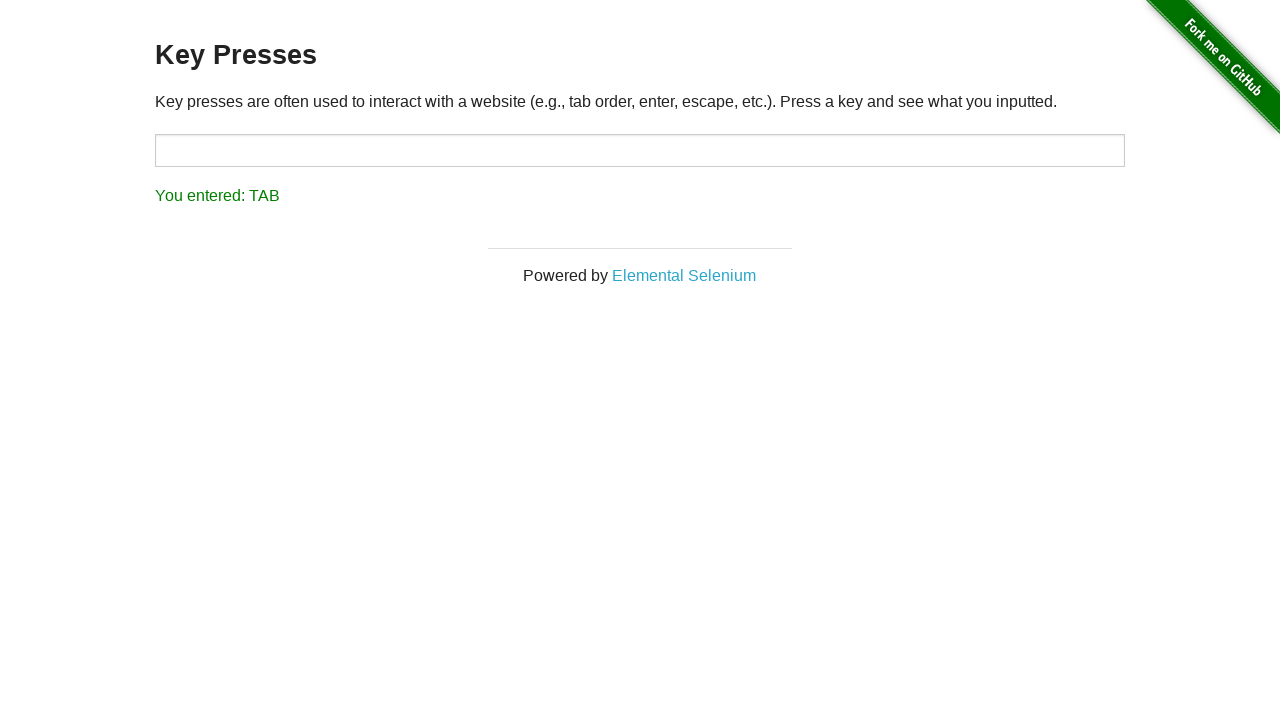

Result element loaded and visible
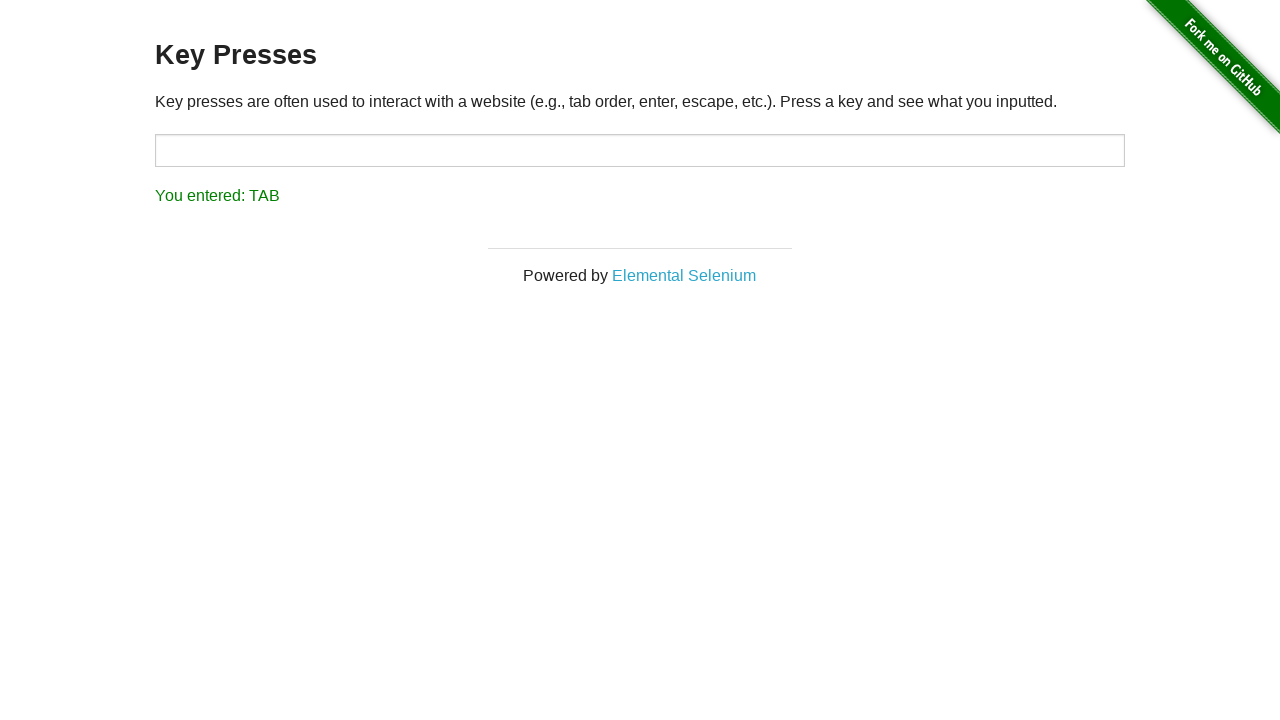

Retrieved result text content
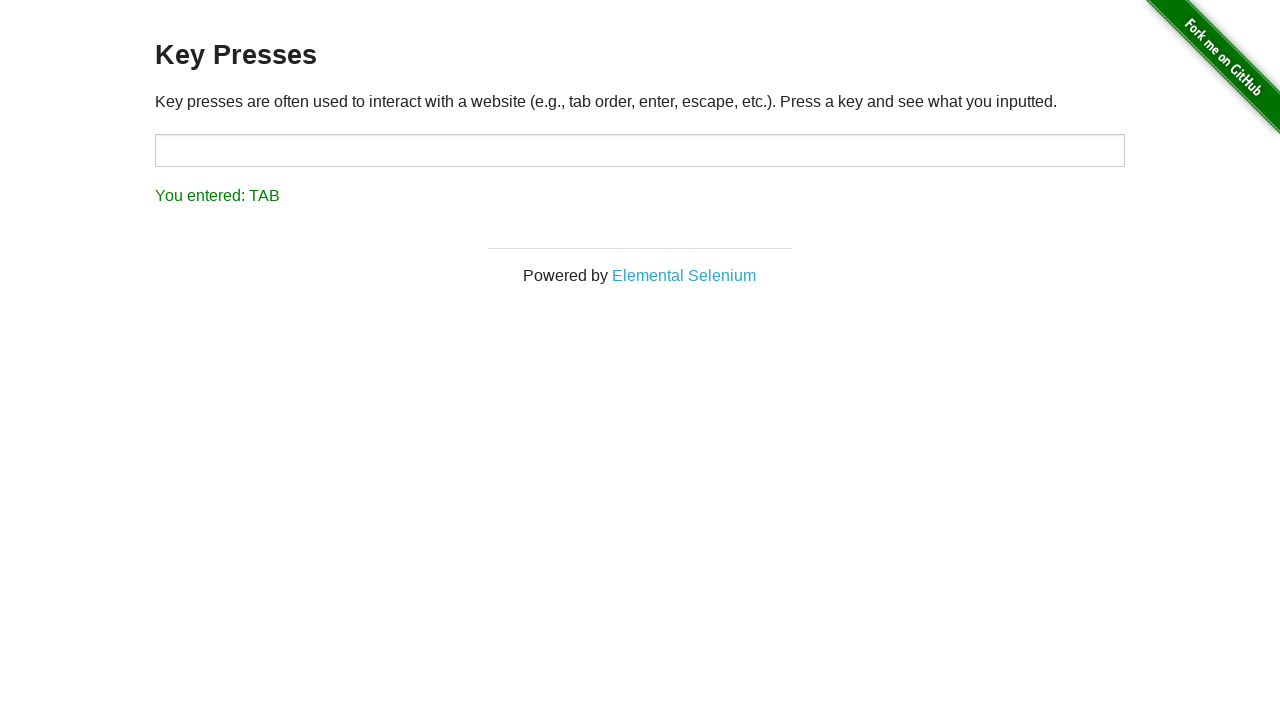

Verified result text displays 'You entered: TAB'
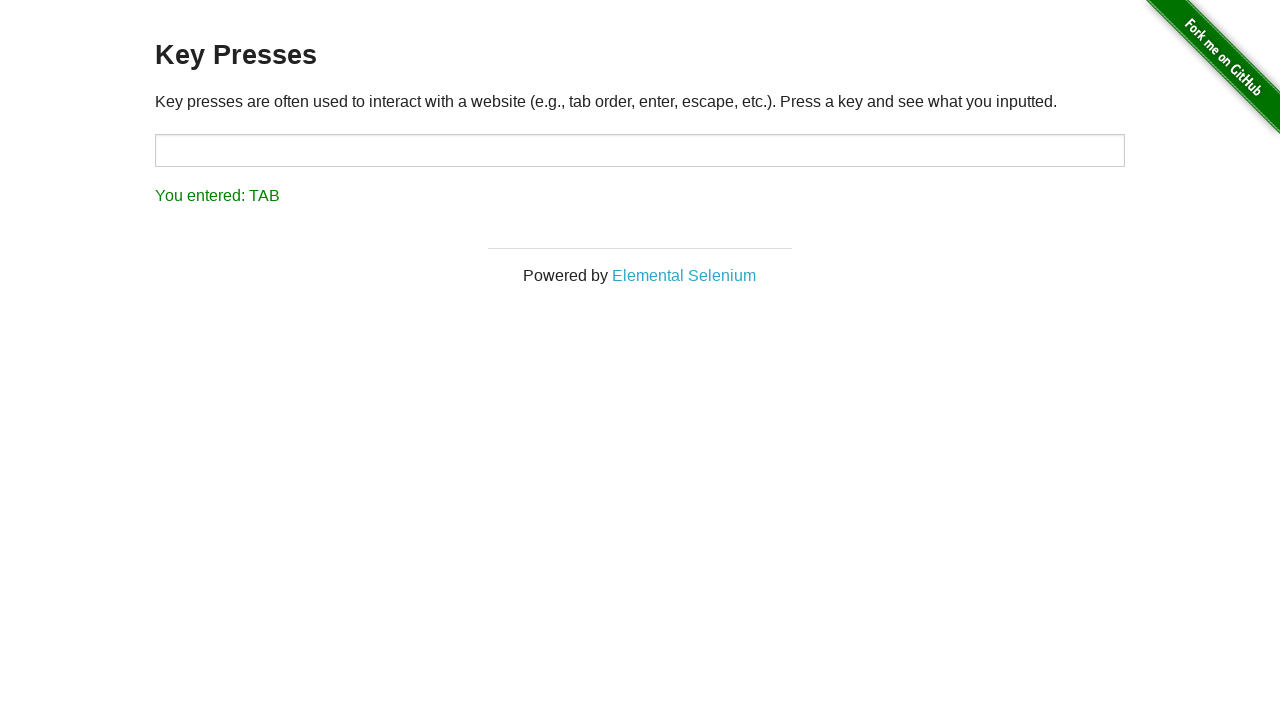

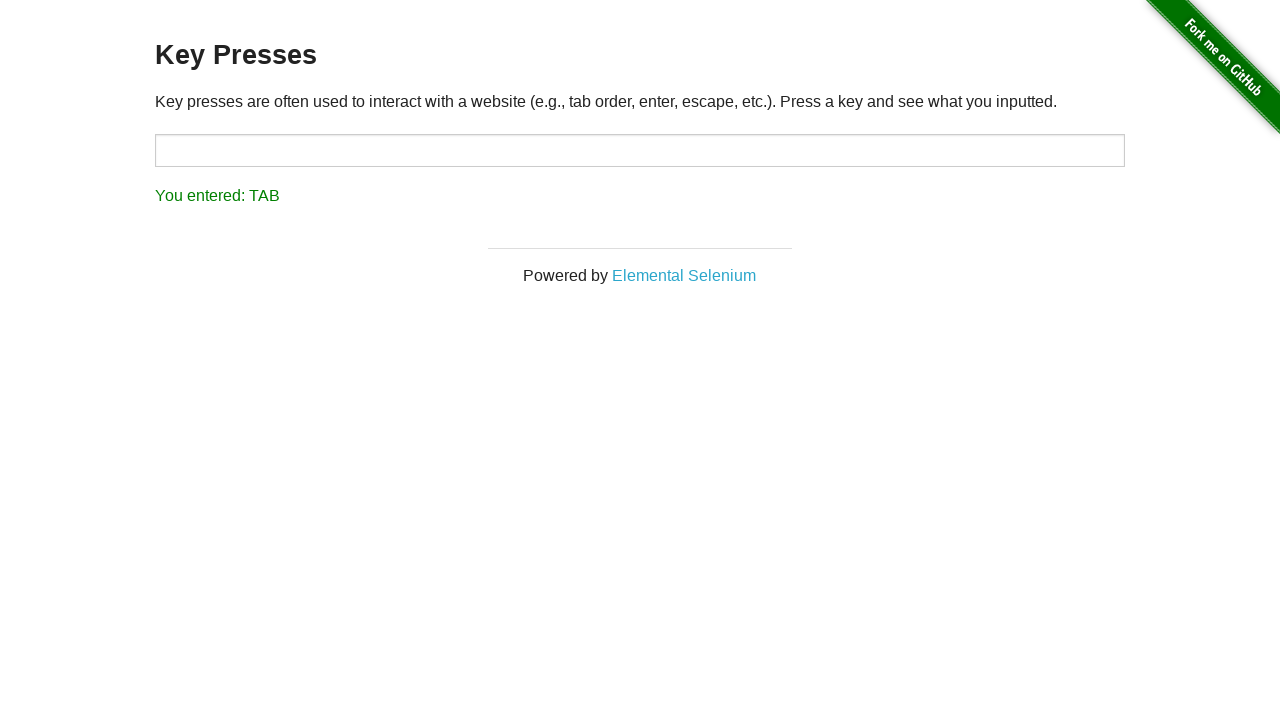